Tests that entering numbers with a trailing space in the ZIP code field displays an error message

Starting URL: https://www.sharelane.com/cgi-bin/register.py

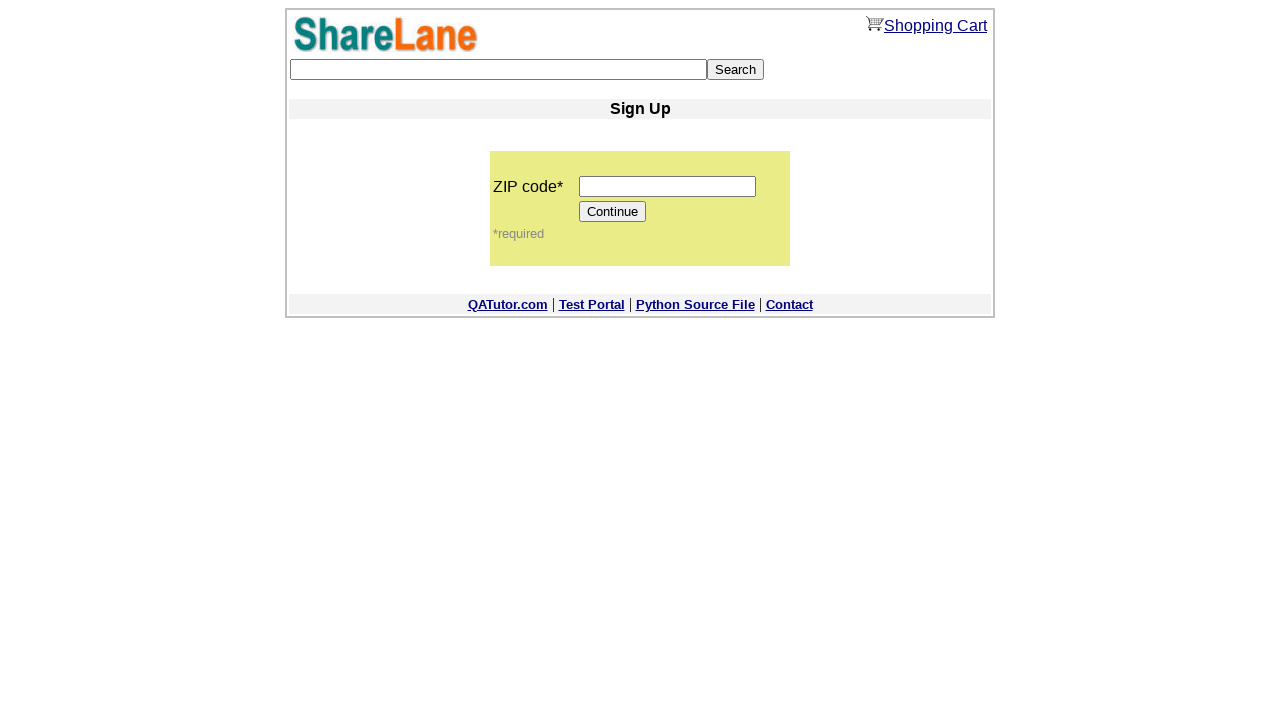

Filled ZIP code field with '1234 ' (numbers with trailing space) on input[name='zip_code']
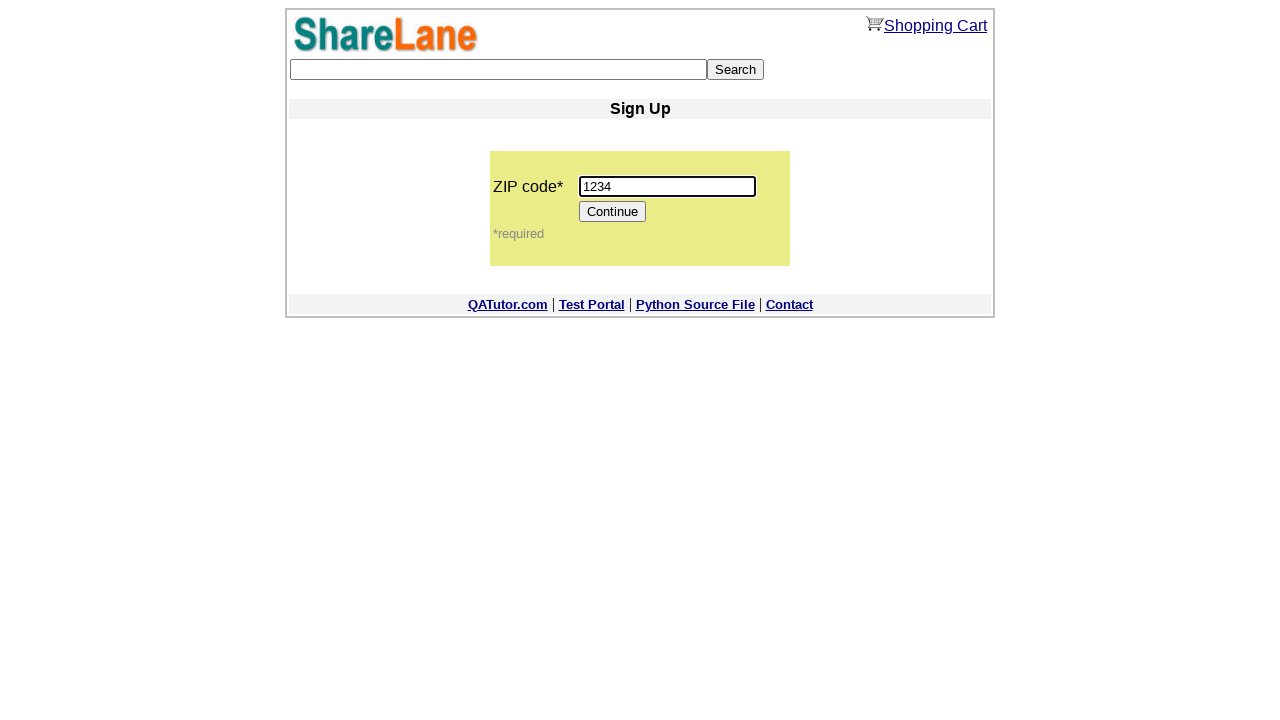

Clicked Continue button to submit form at (613, 212) on input[value='Continue']
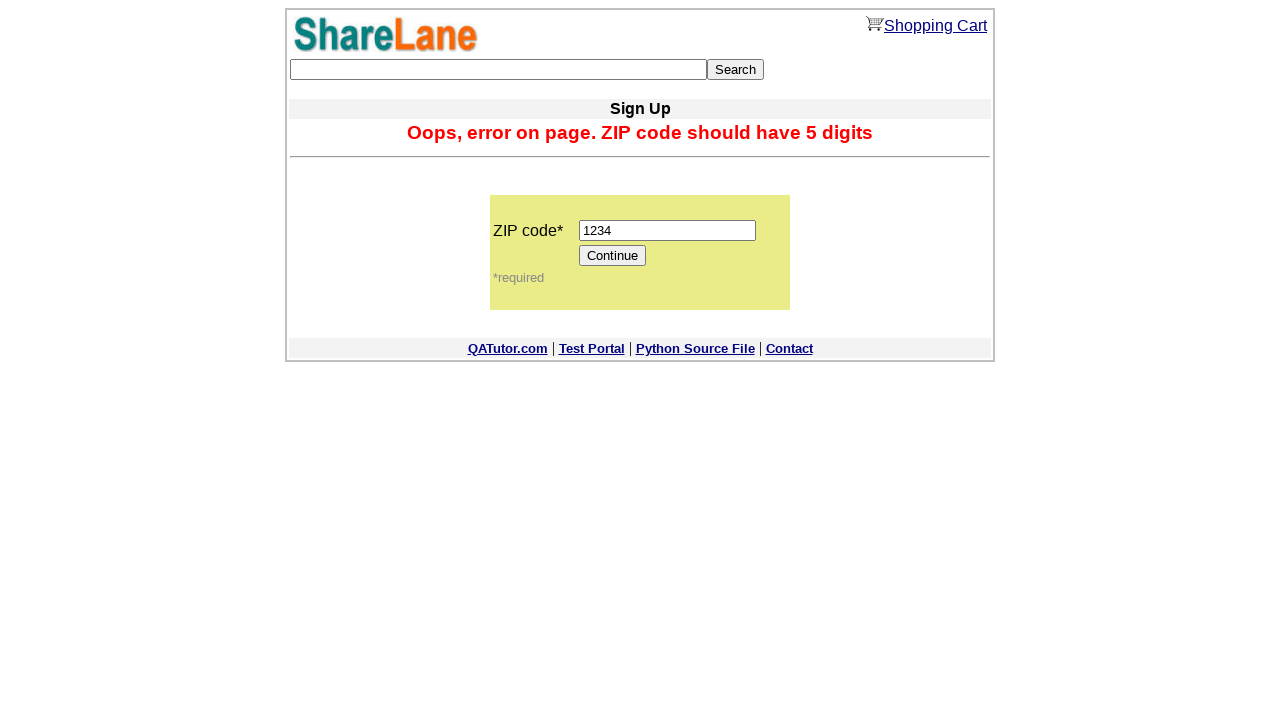

Error message appeared in response to invalid ZIP code with trailing space
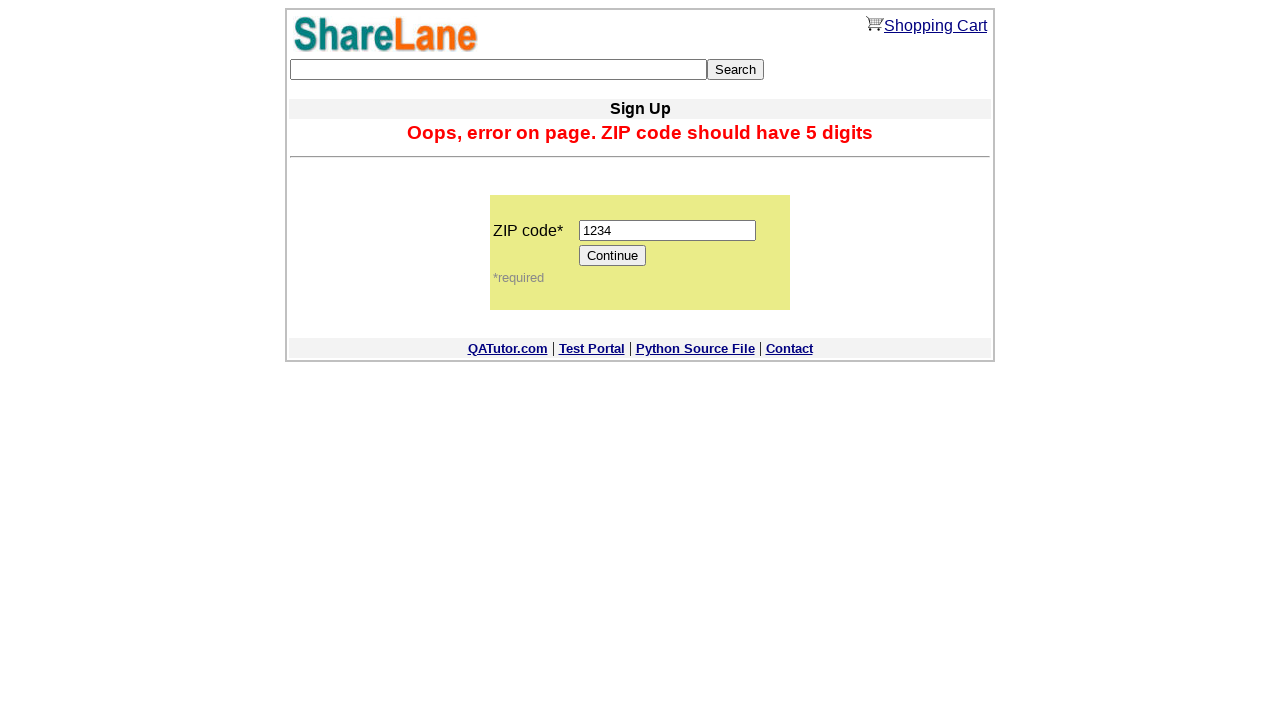

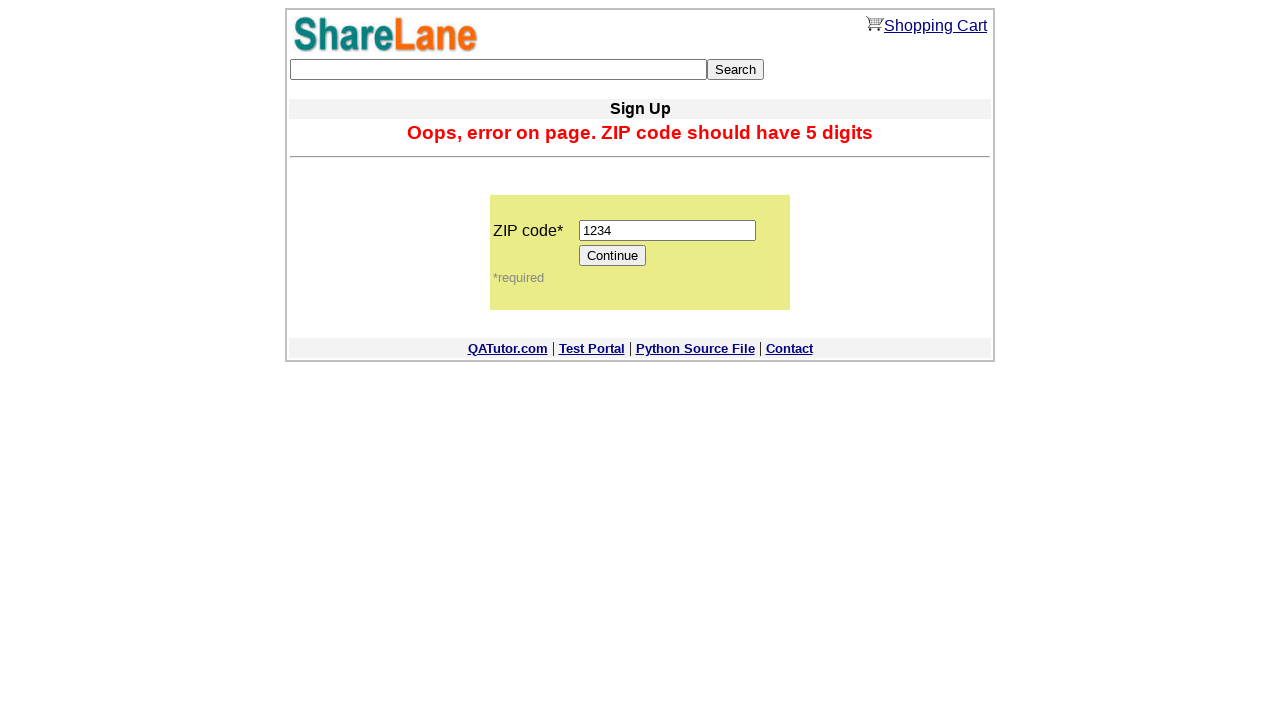